Tests window/tab handling by clicking a Help link that opens a new window, switching to the new window to get its title, then switching back to the original window.

Starting URL: https://www.redbus.com

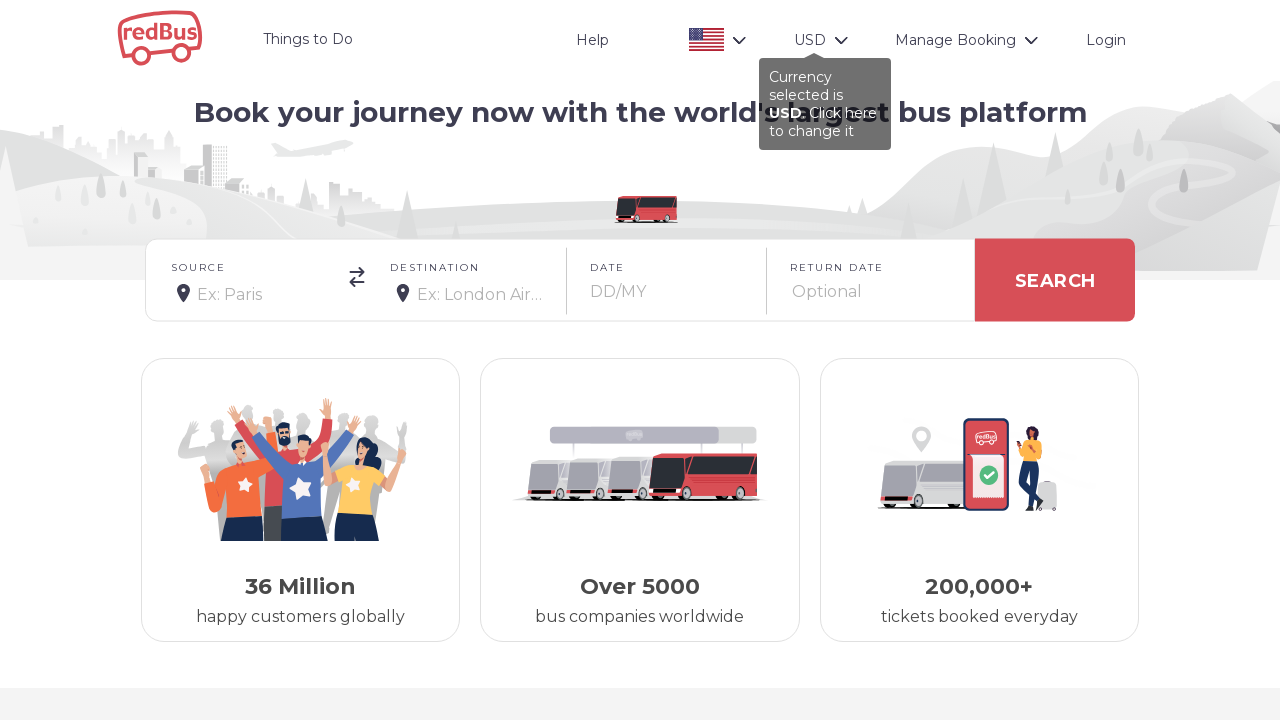

Clicked Help link to open new window at (592, 40) on a:has-text('Hel')
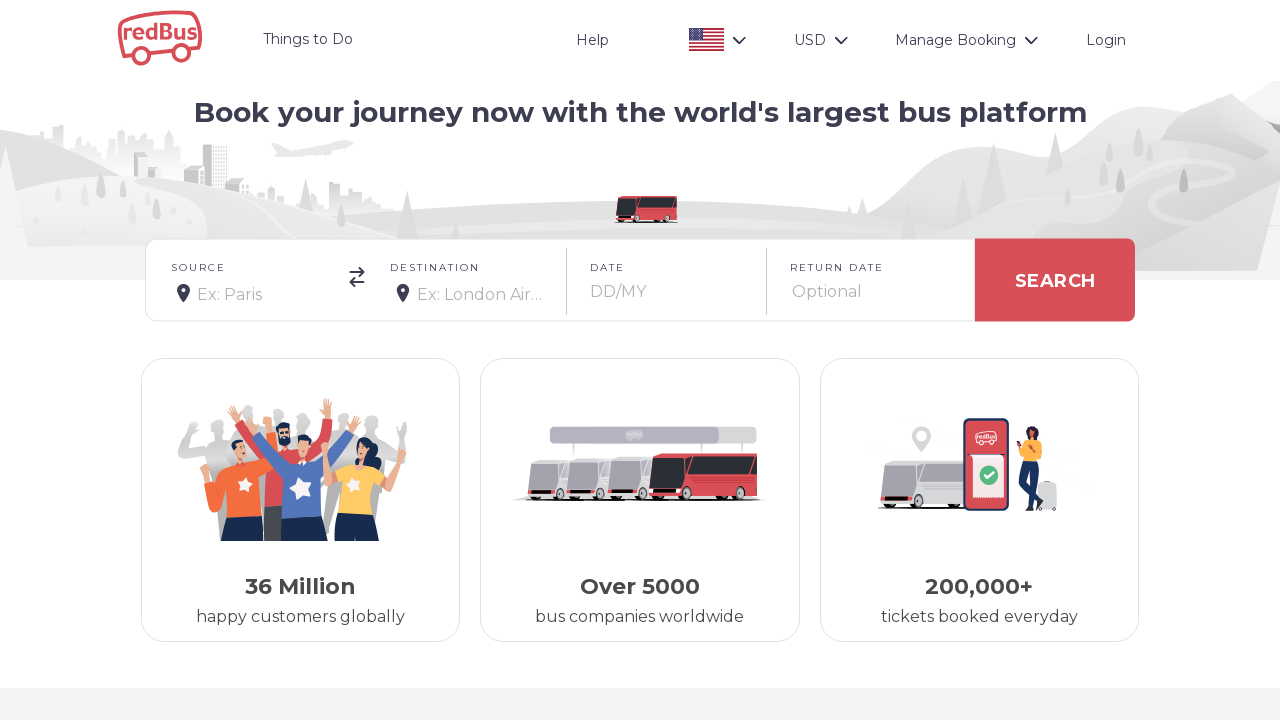

Waited for new window to open
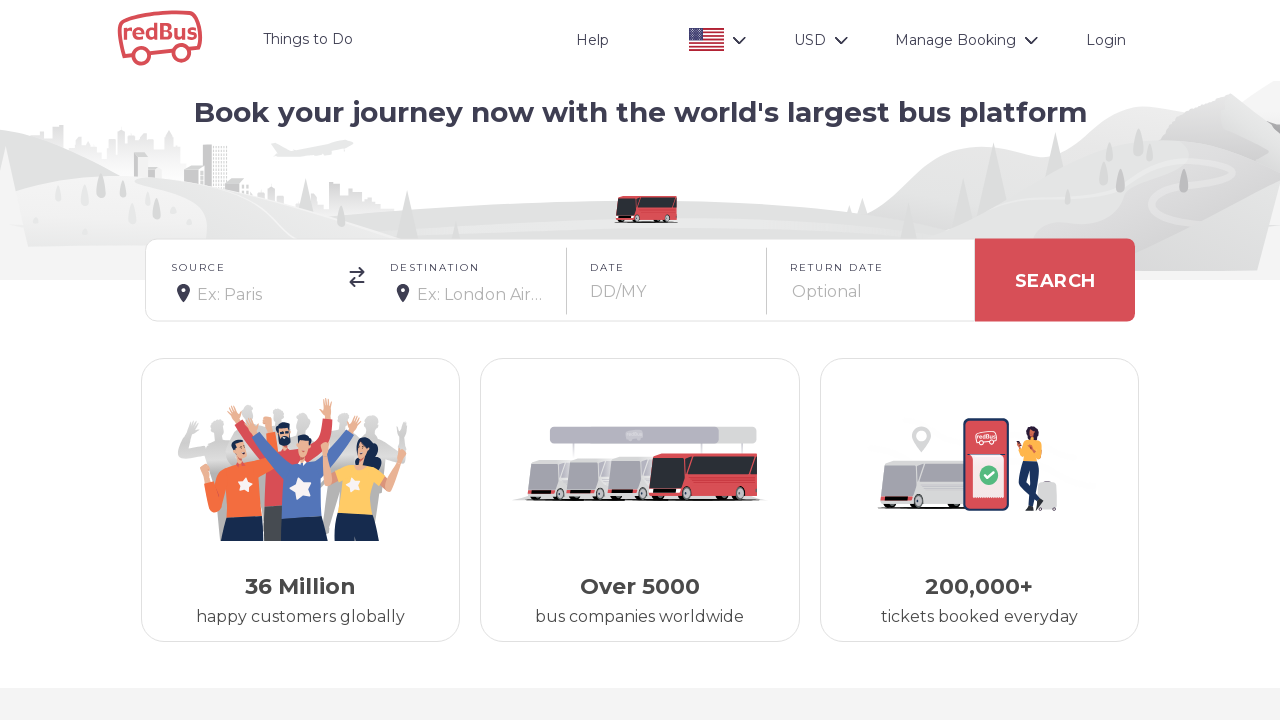

Retrieved all open pages/tabs from context
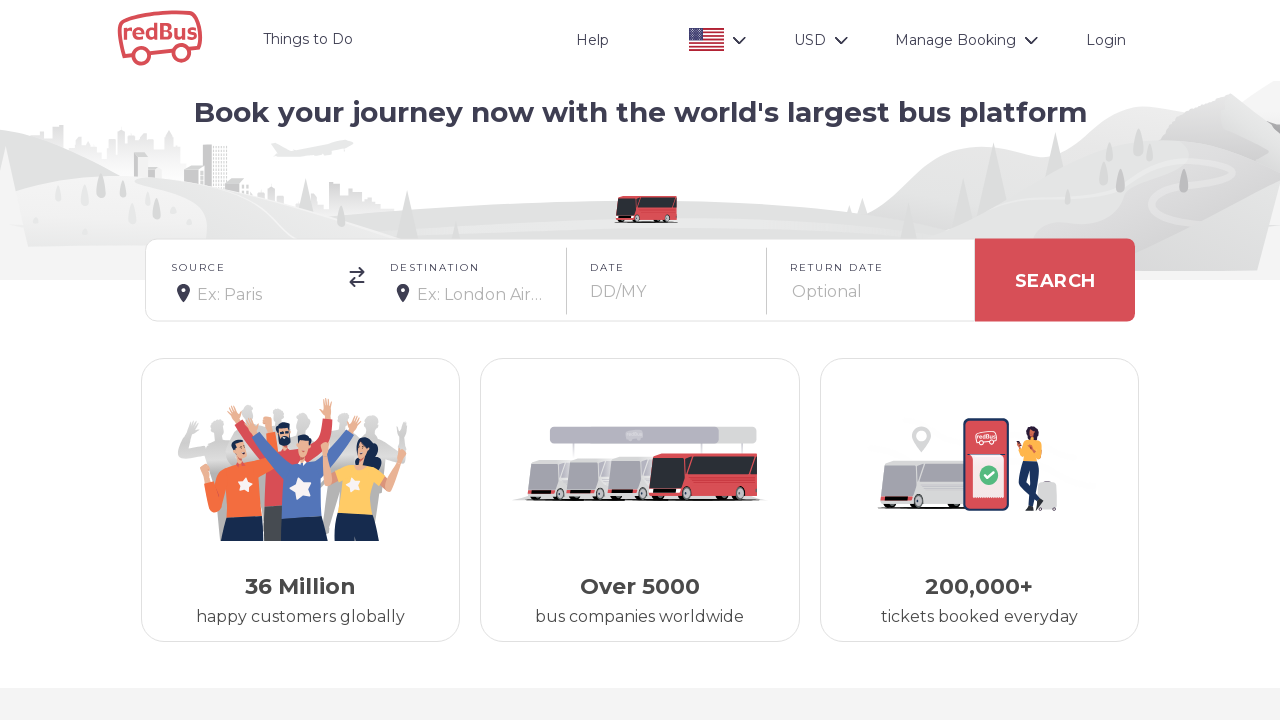

Switched to new page (second tab)
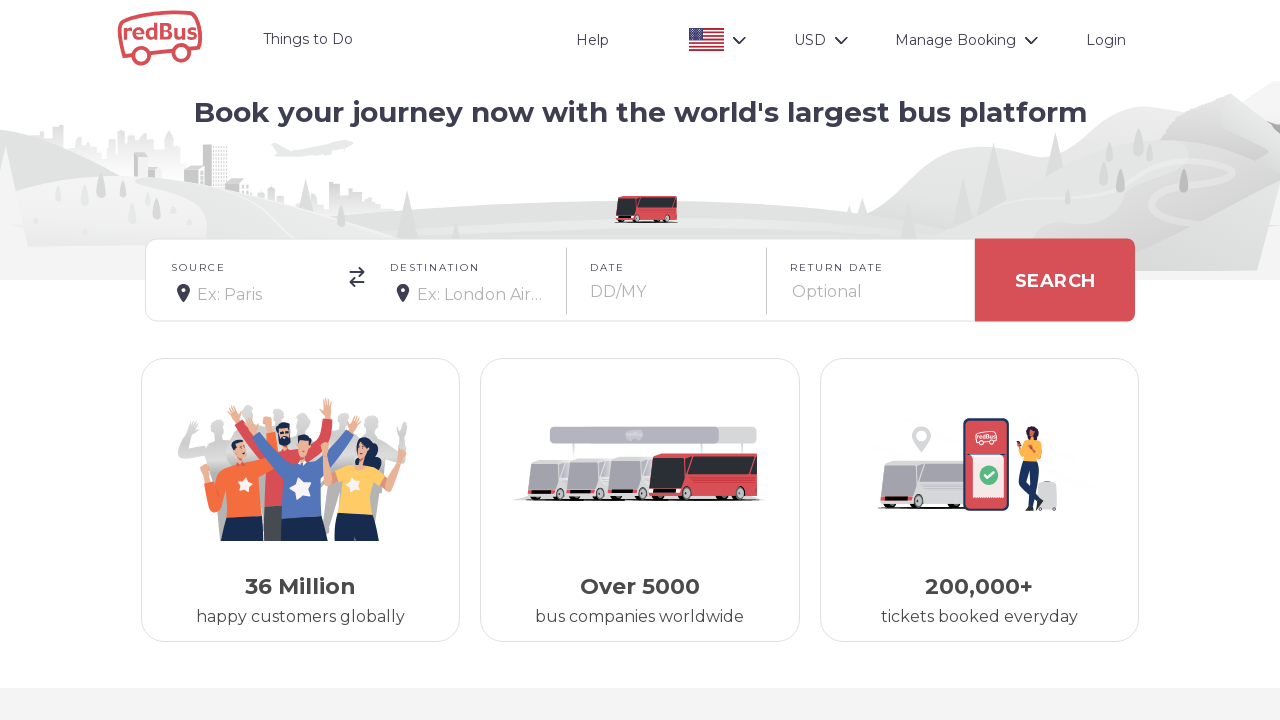

Waited for new page to fully load
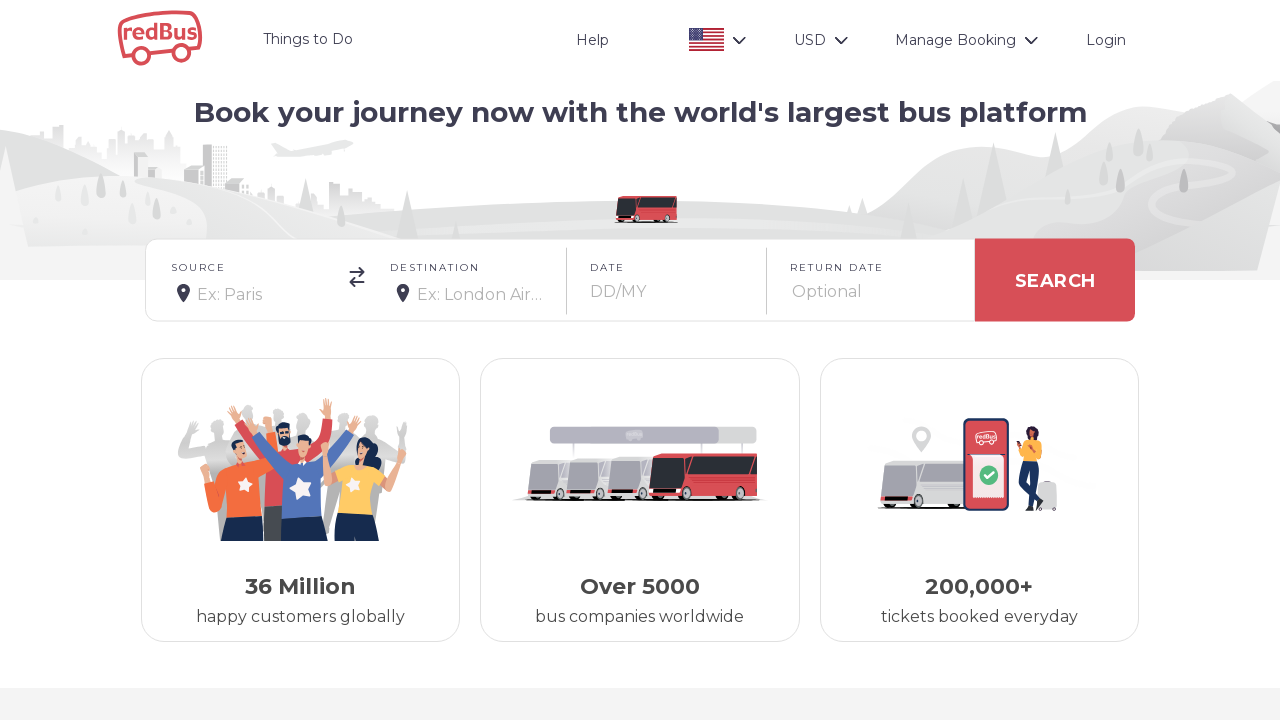

Retrieved new page title: red:Care
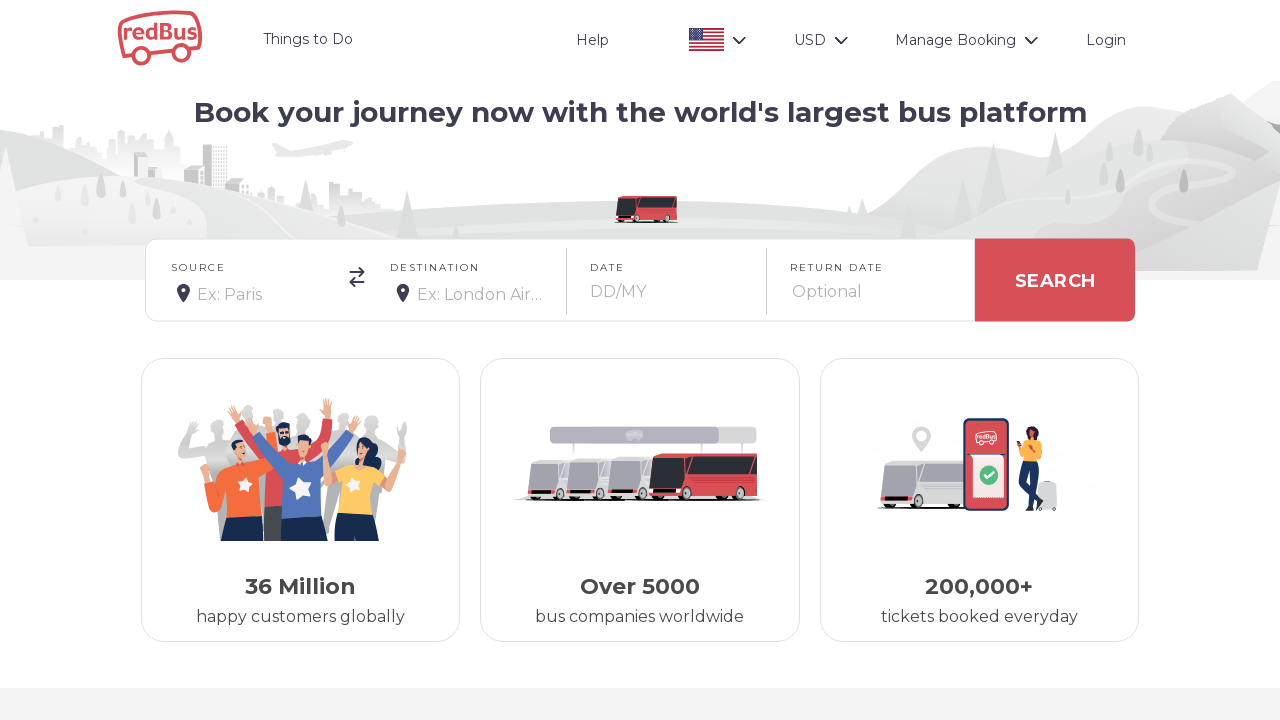

Printed new page title: red:Care
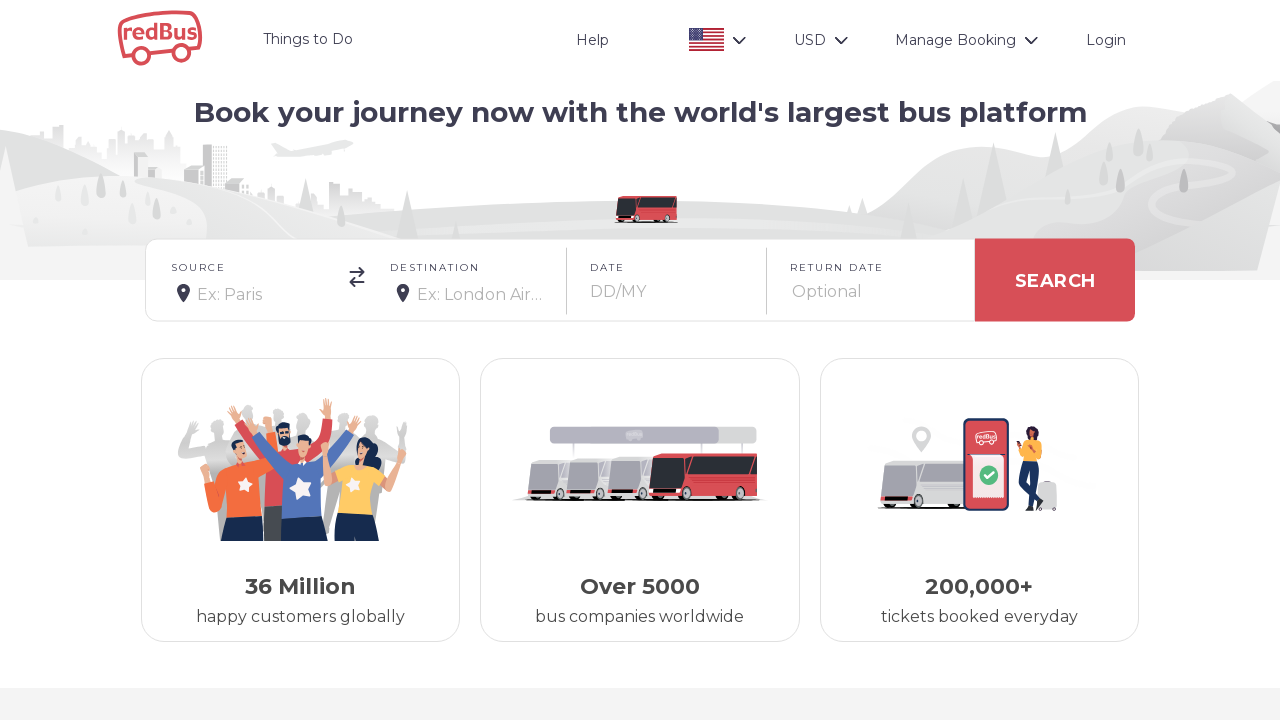

Switched back to original page
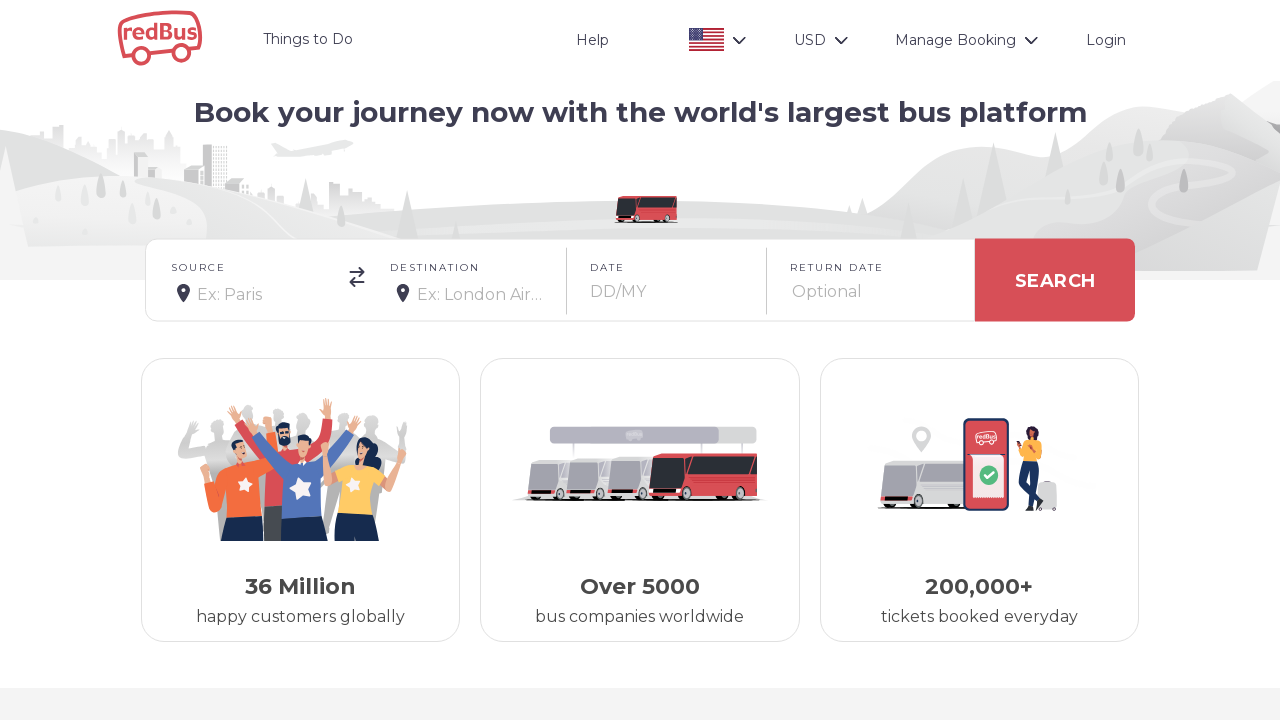

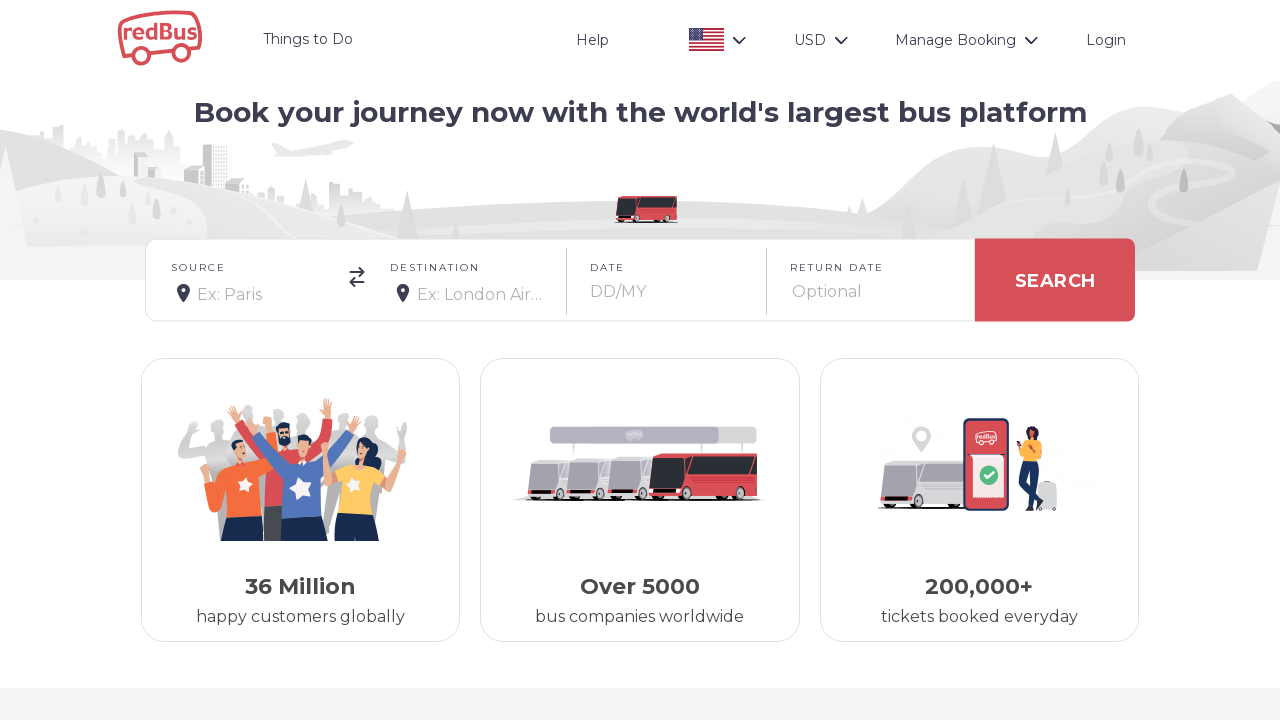